Tests browser window manipulation by maximizing the window and then repositioning it to specific screen coordinates (100, 200)

Starting URL: https://www.hdfcbank.com/personal

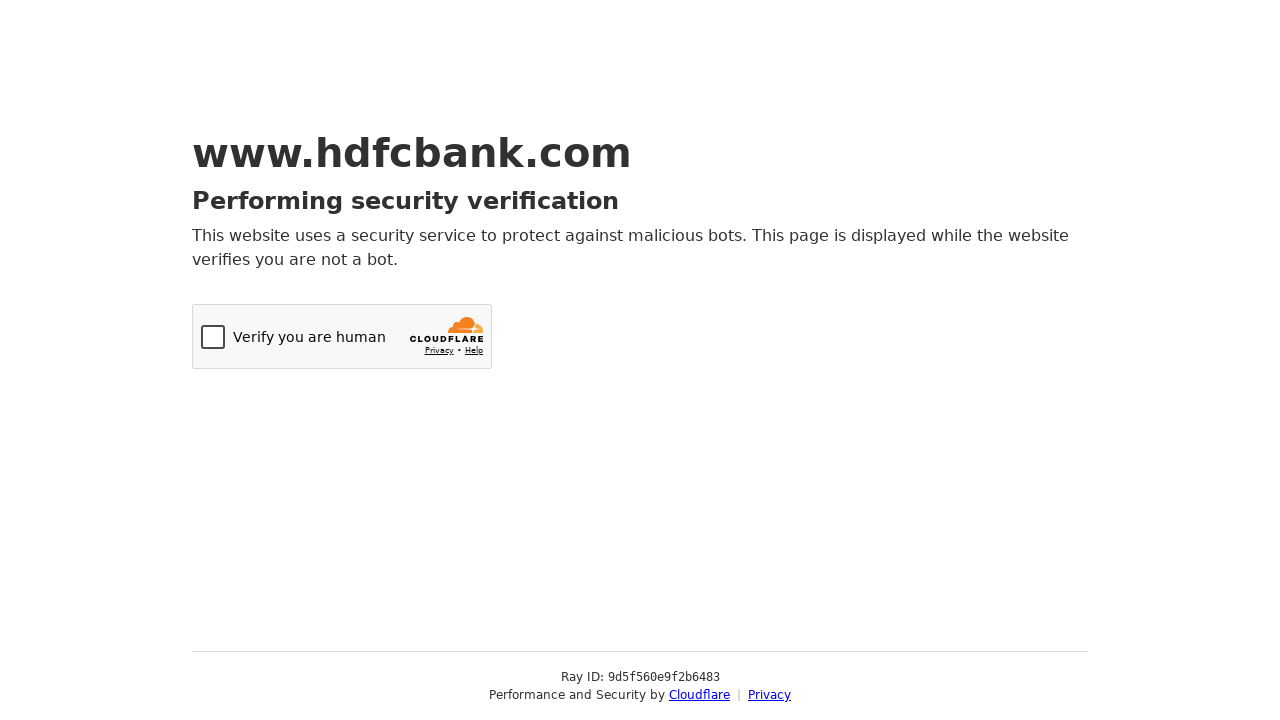

Set viewport size to 1920x1080 (maximized window)
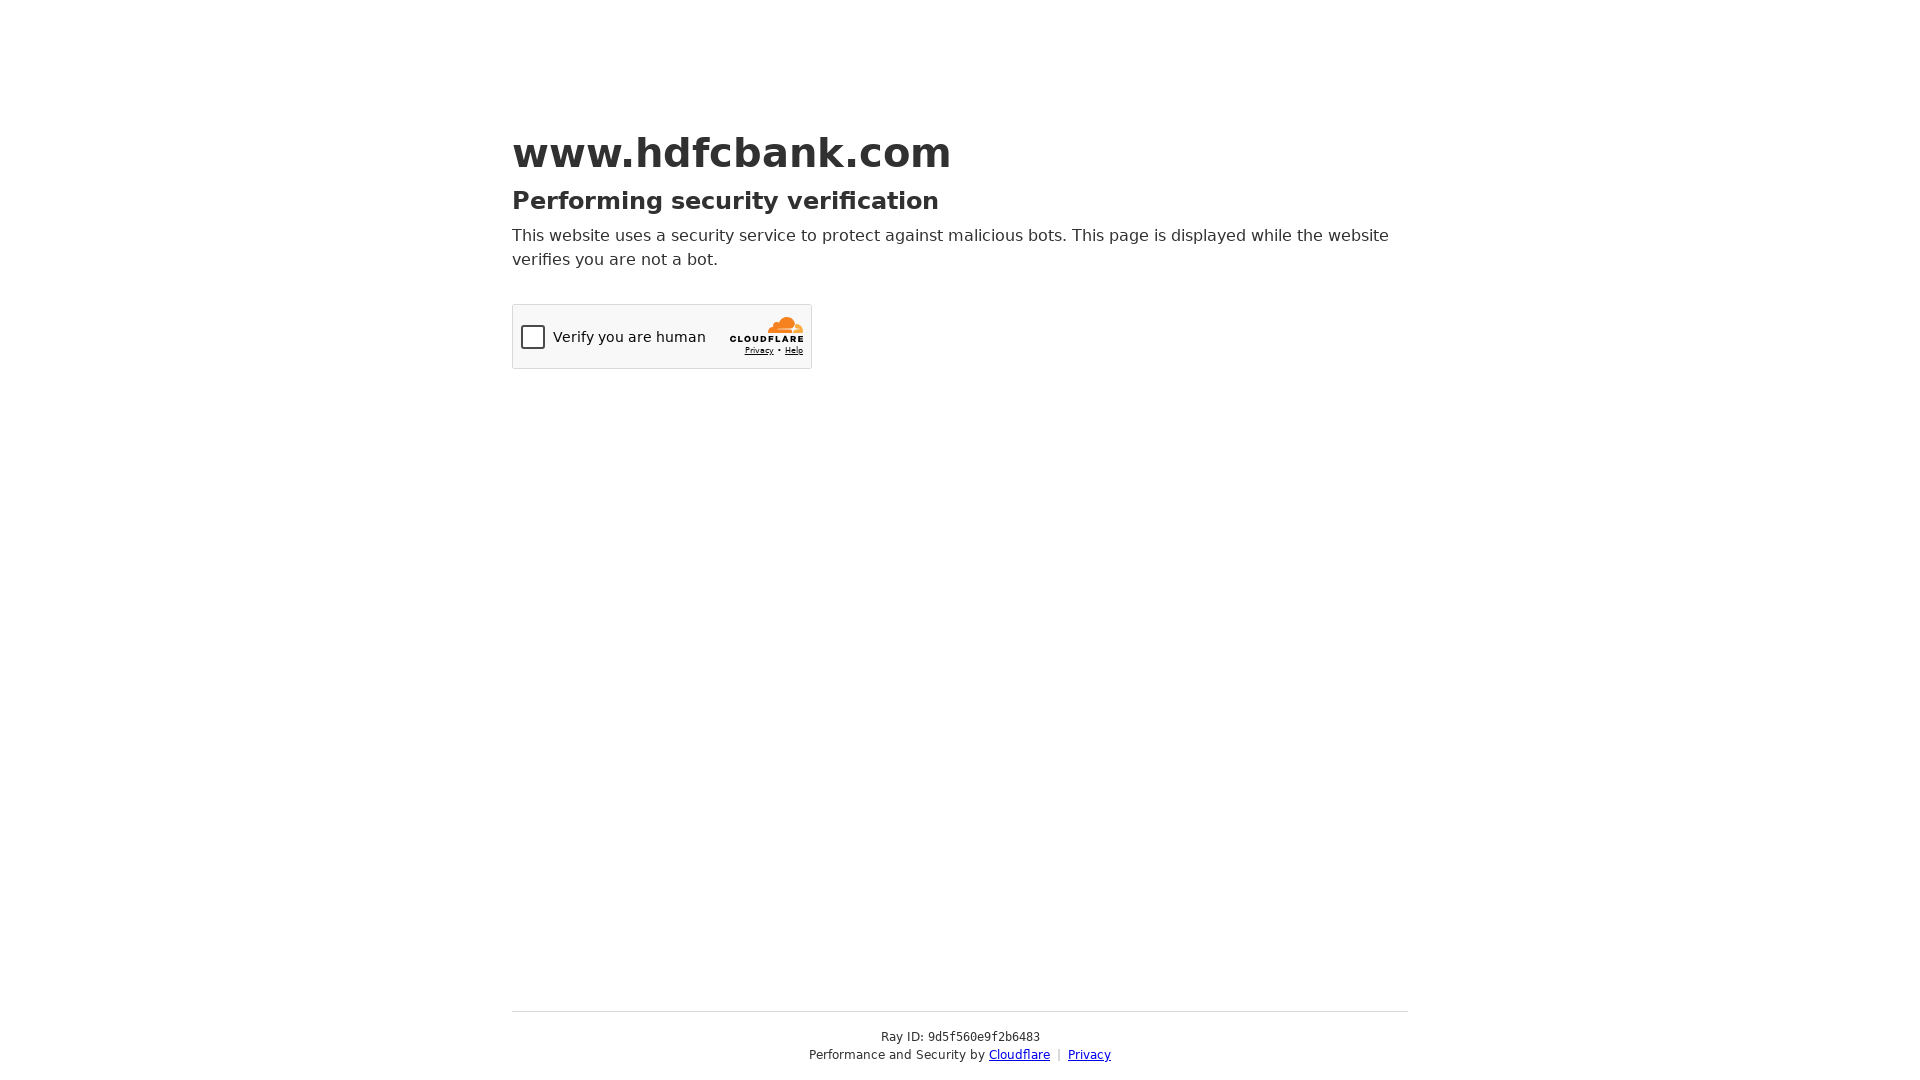

Page loaded (domcontentloaded state)
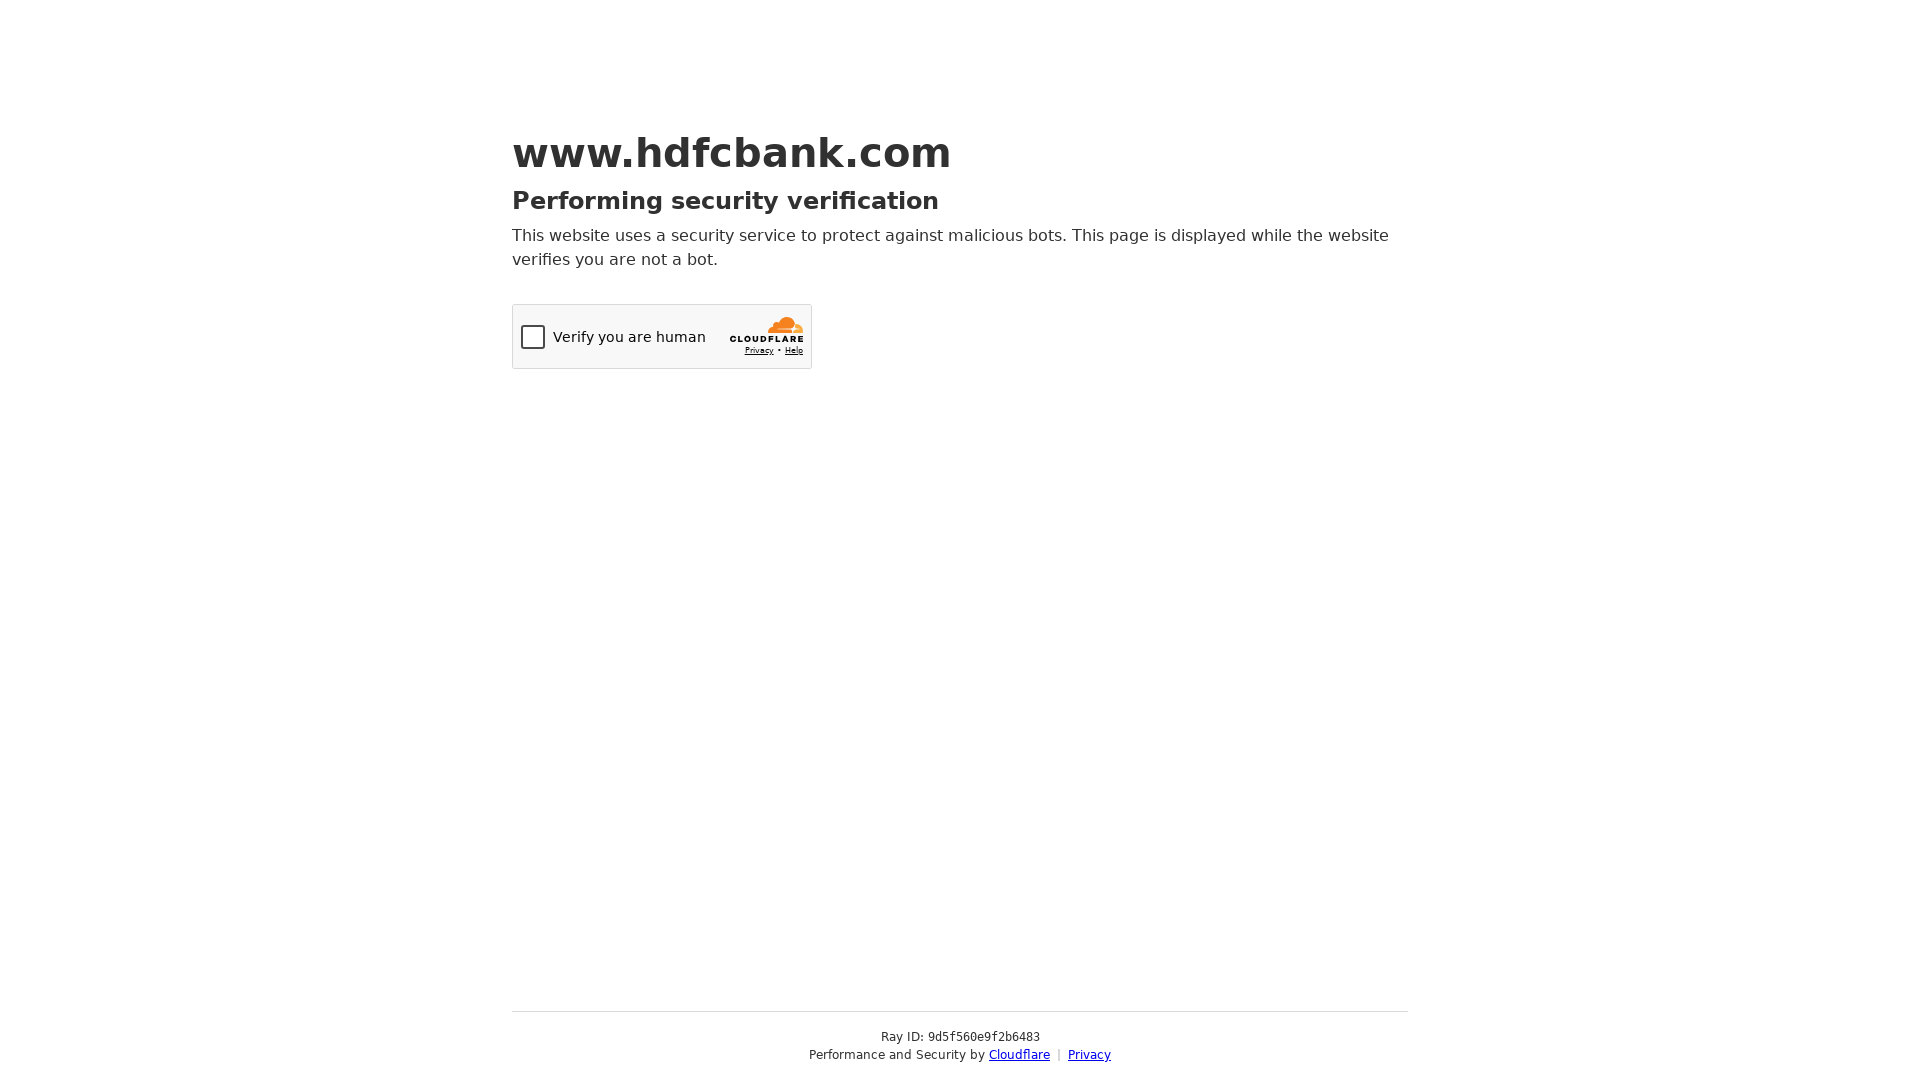

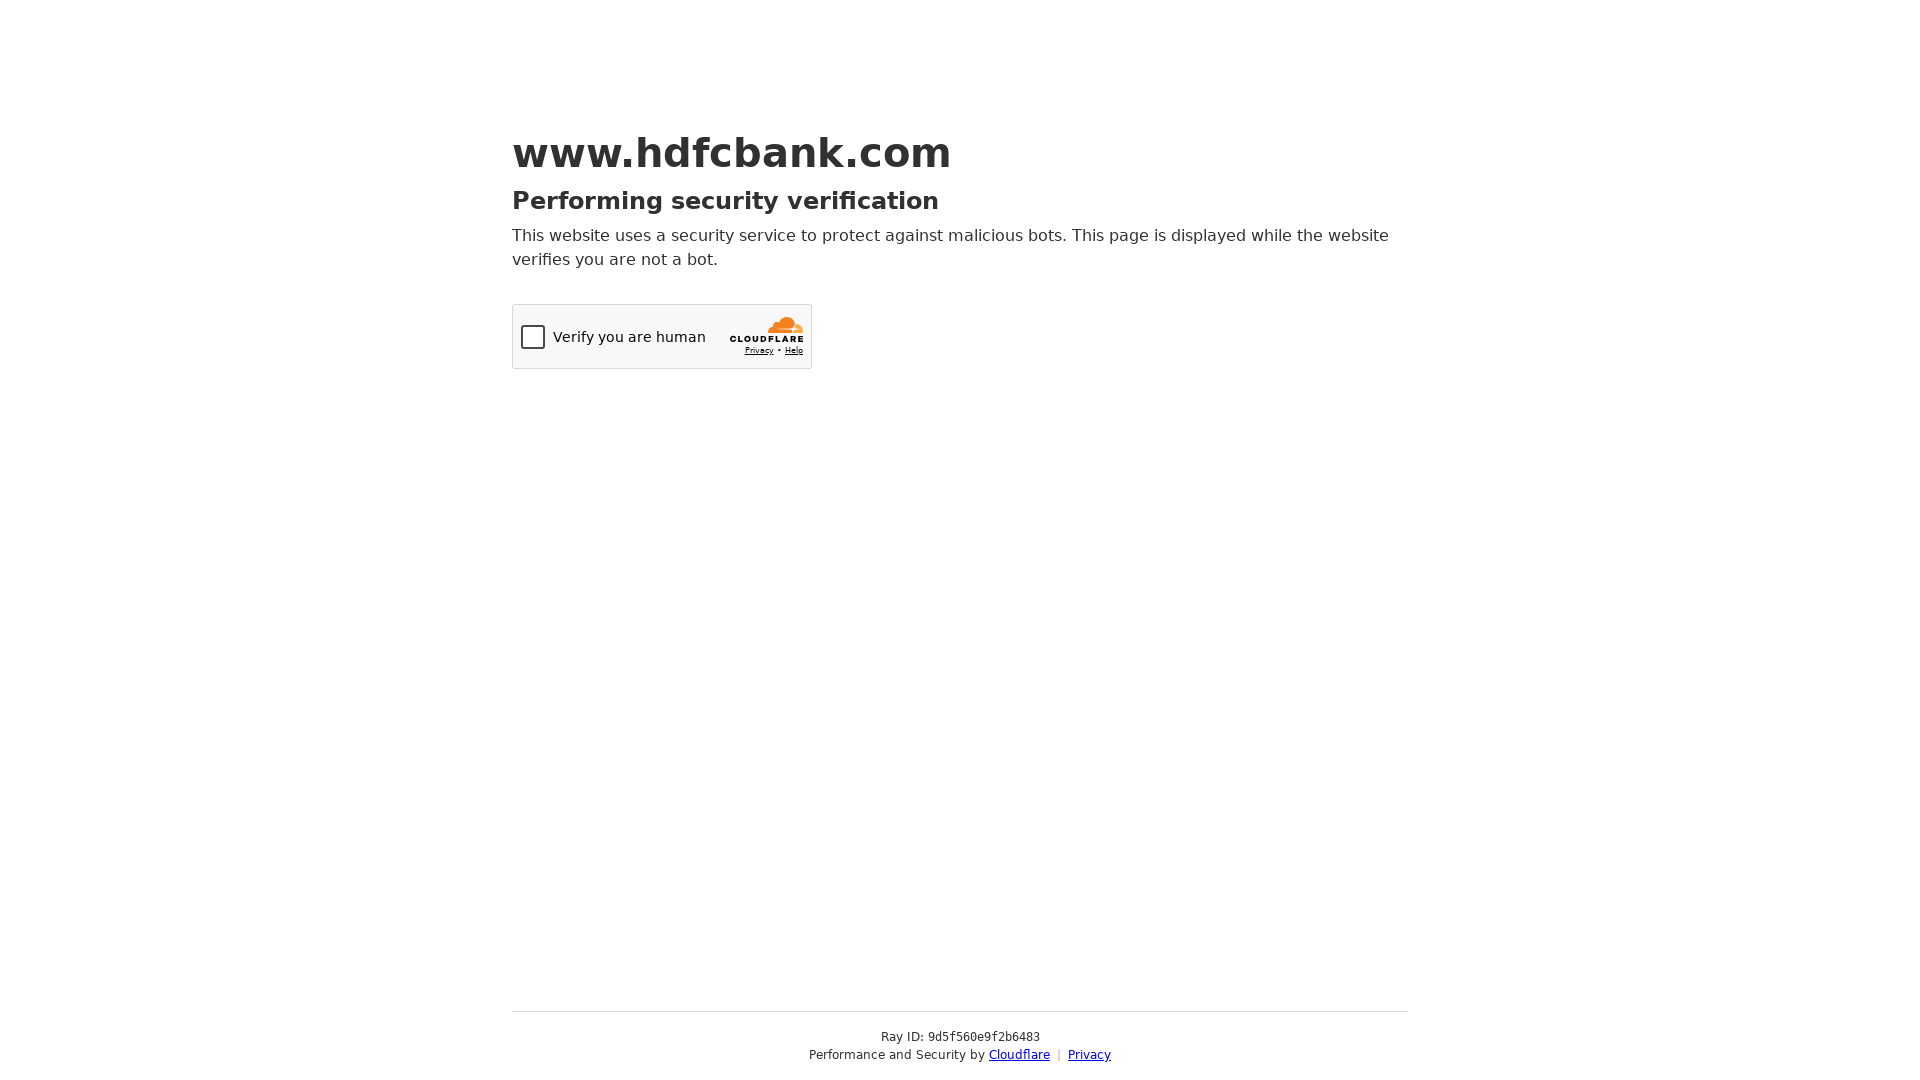